Tests a registration form by filling in name and name prefix fields

Starting URL: https://ea-website.srqz-mpay.com/register

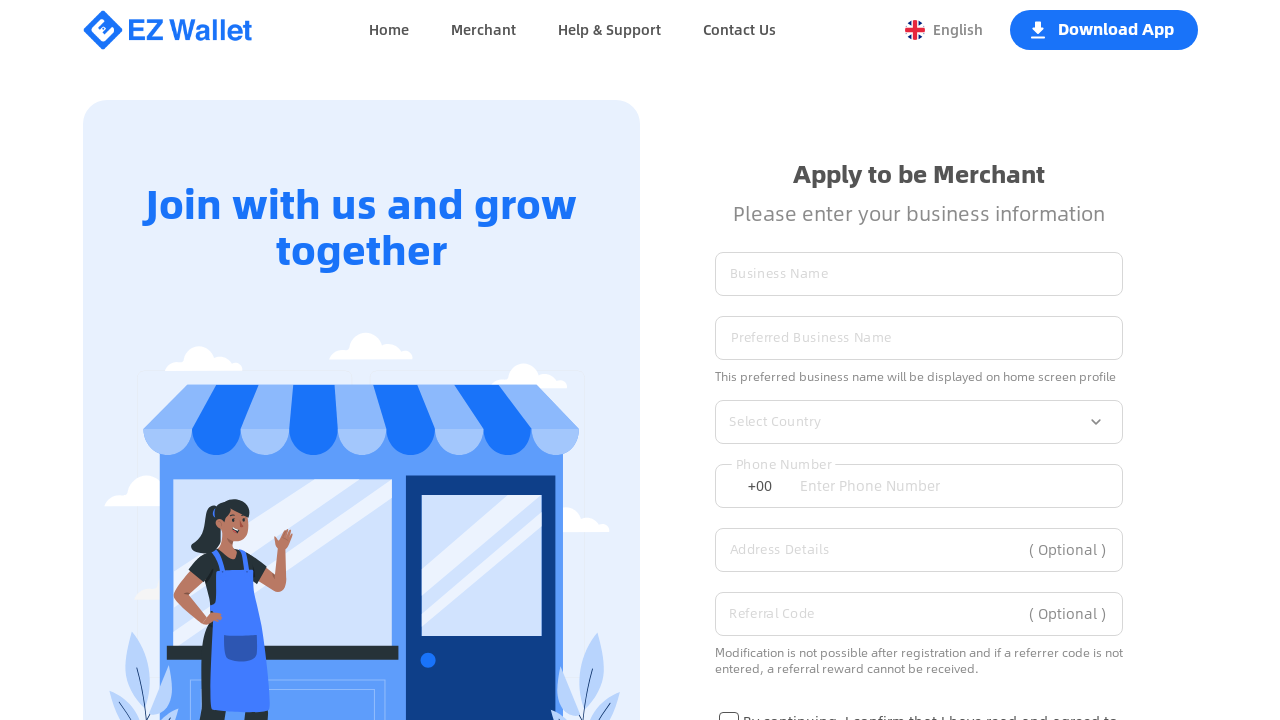

Waited for name input field to be visible
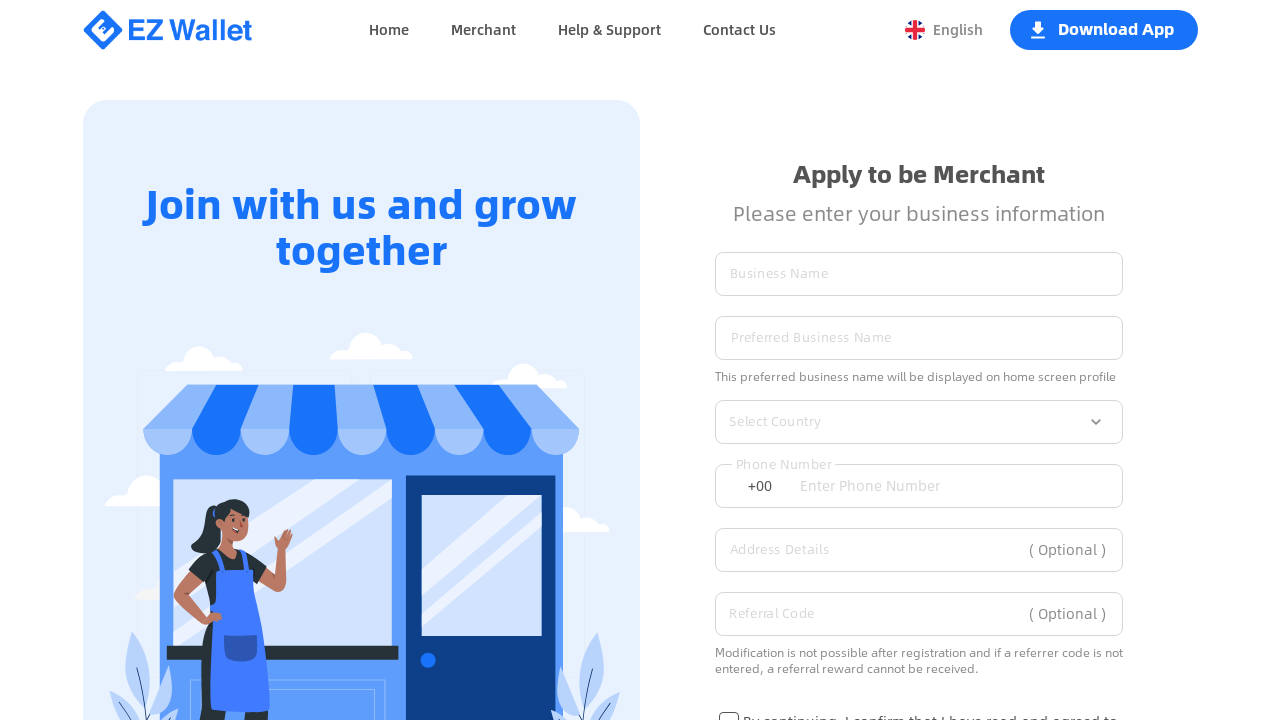

Filled name field with 'validName' on #name .arco-input
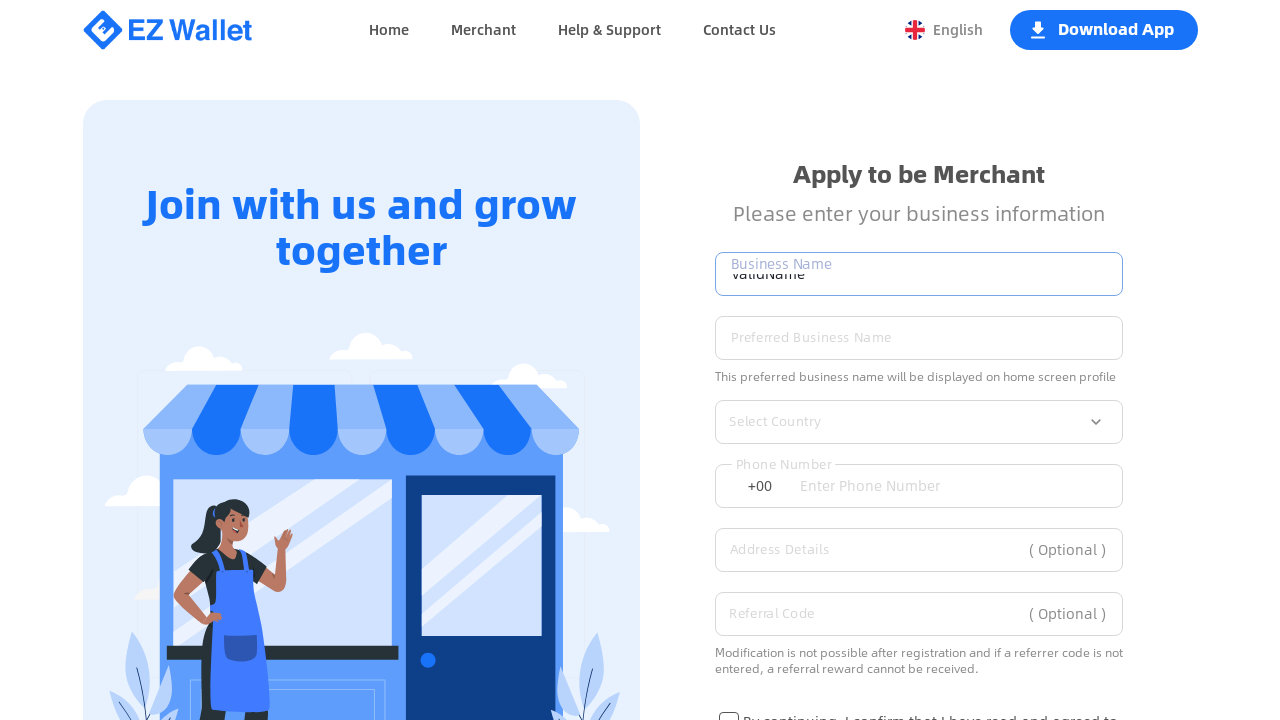

Waited for name prefix input field to be visible
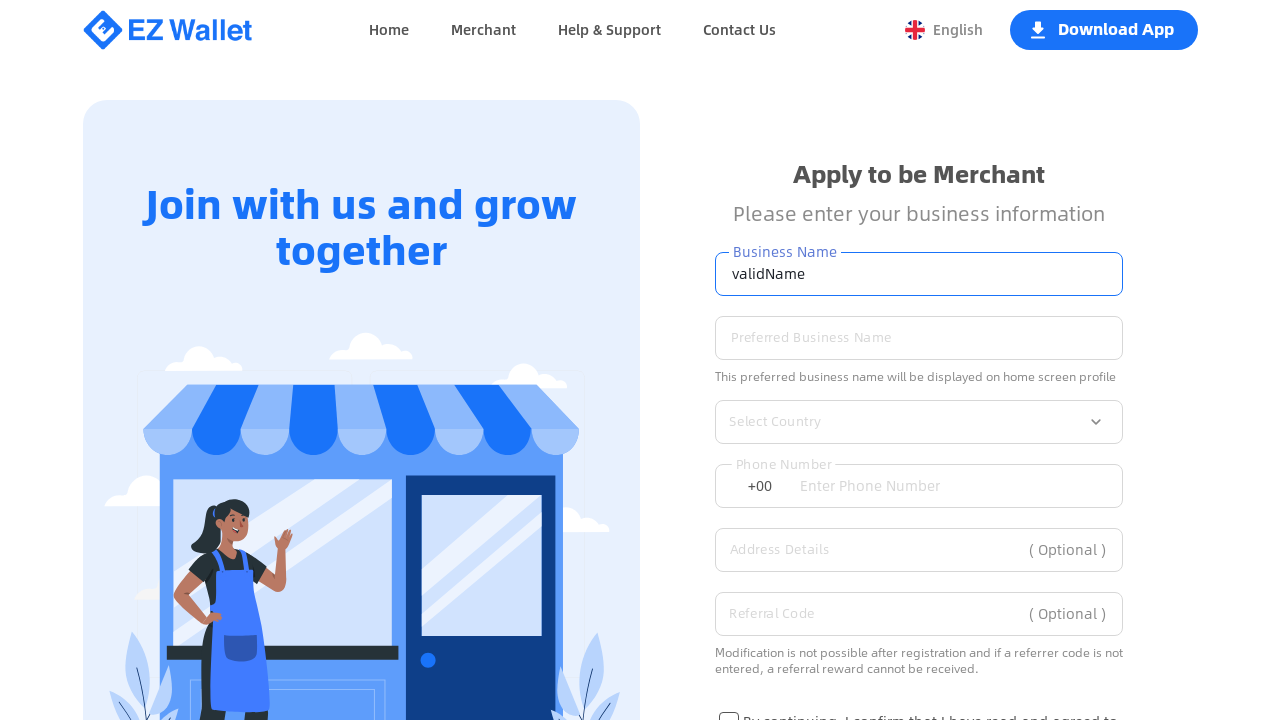

Filled name prefix field with 'validNamePre' on #namePre .arco-input
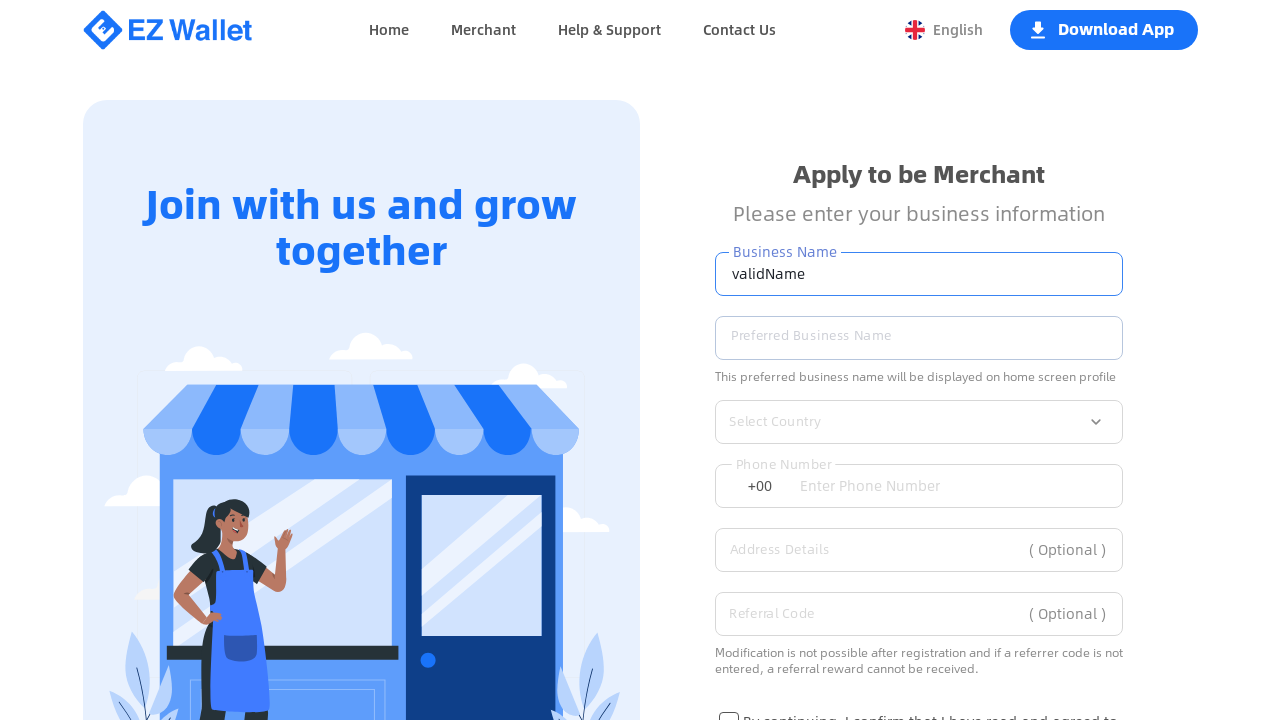

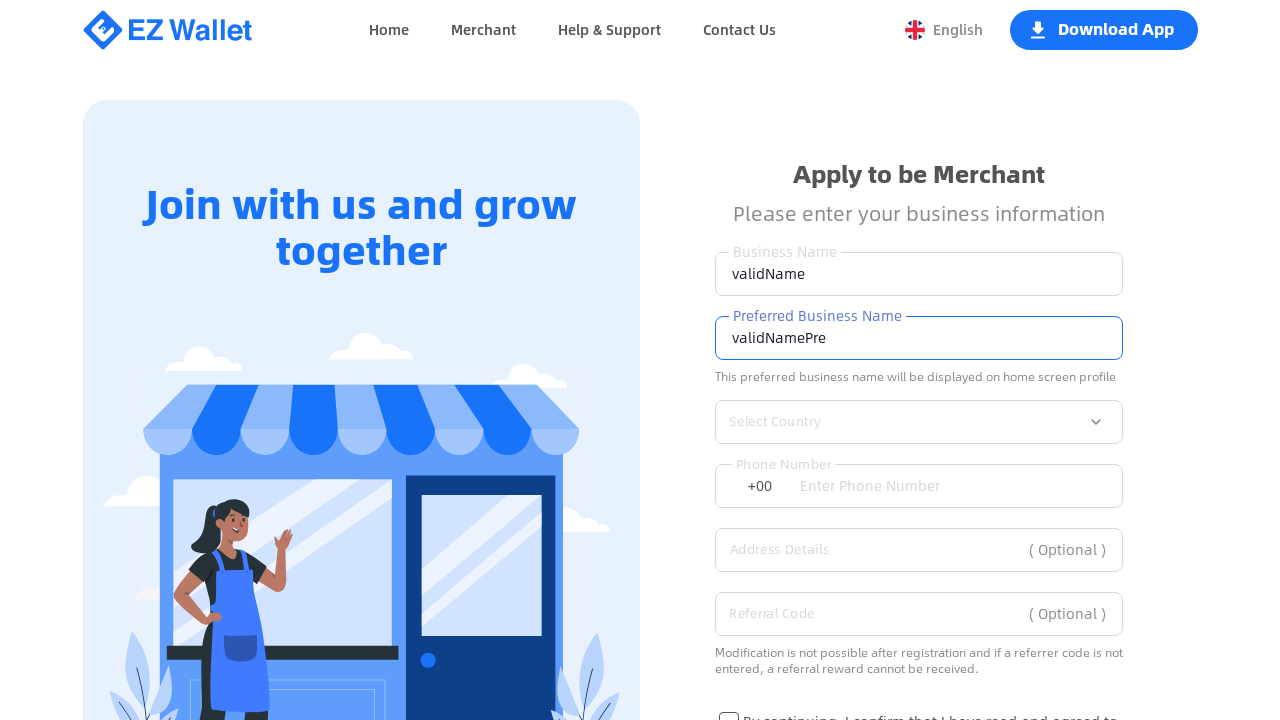